Tests login form validation with both username and password empty

Starting URL: https://www.saucedemo.com/

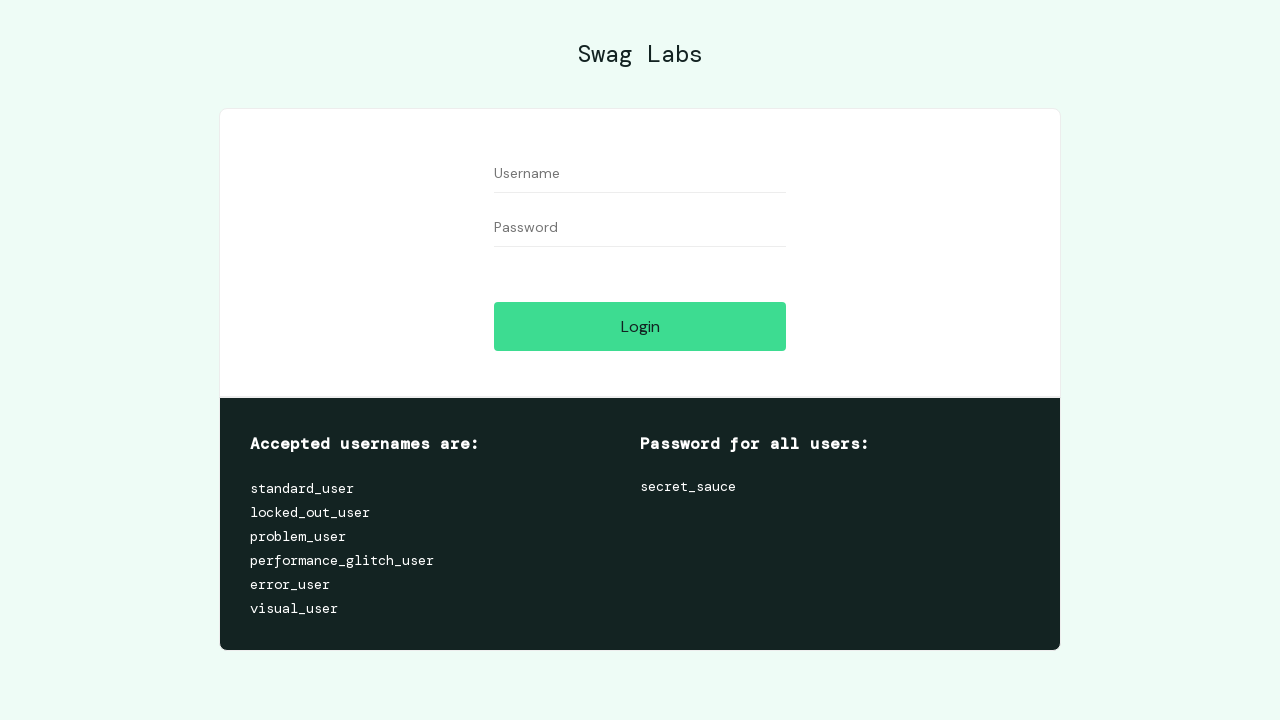

Cleared username field on #user-name
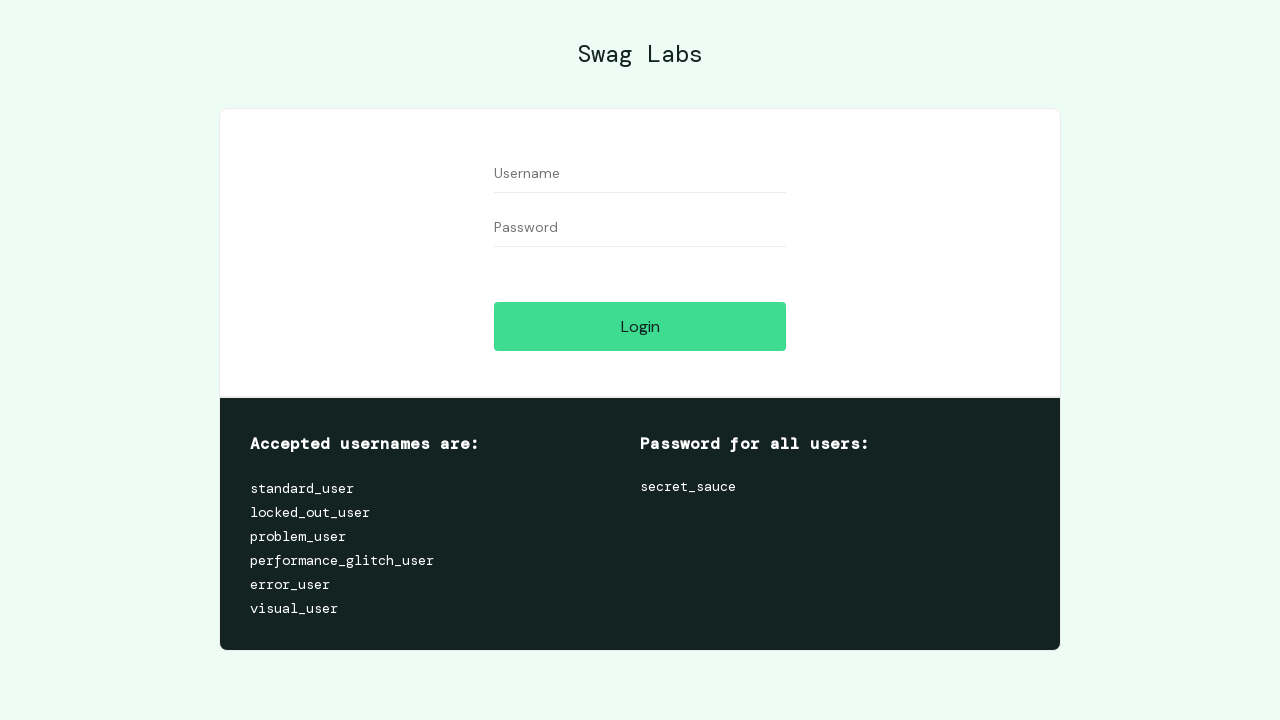

Cleared password field on #password
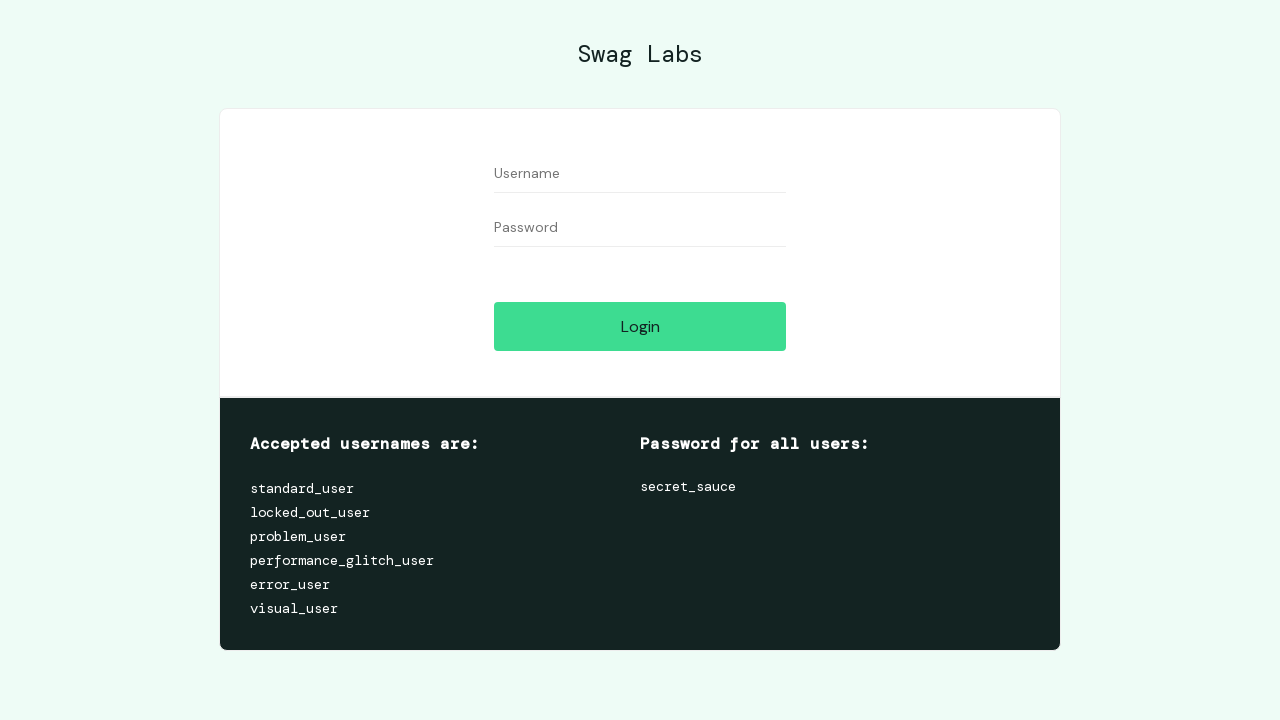

Clicked login button with both fields empty at (640, 326) on #login-button
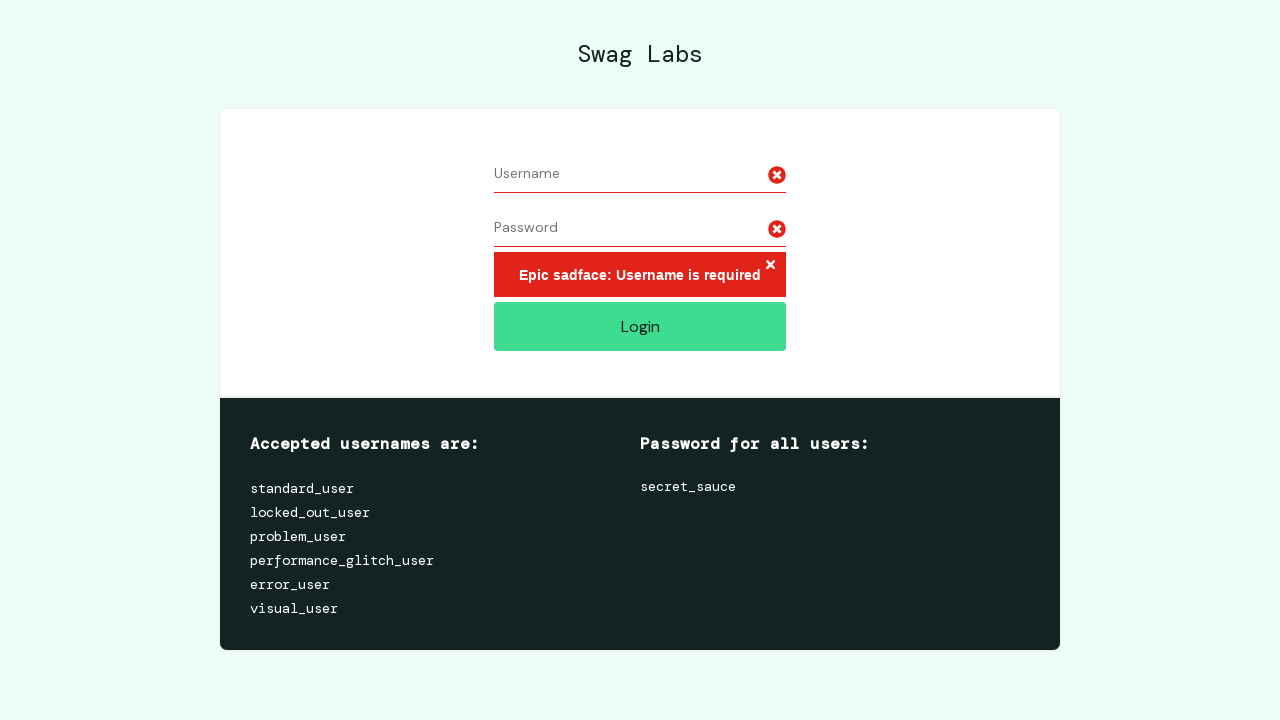

Located error message element
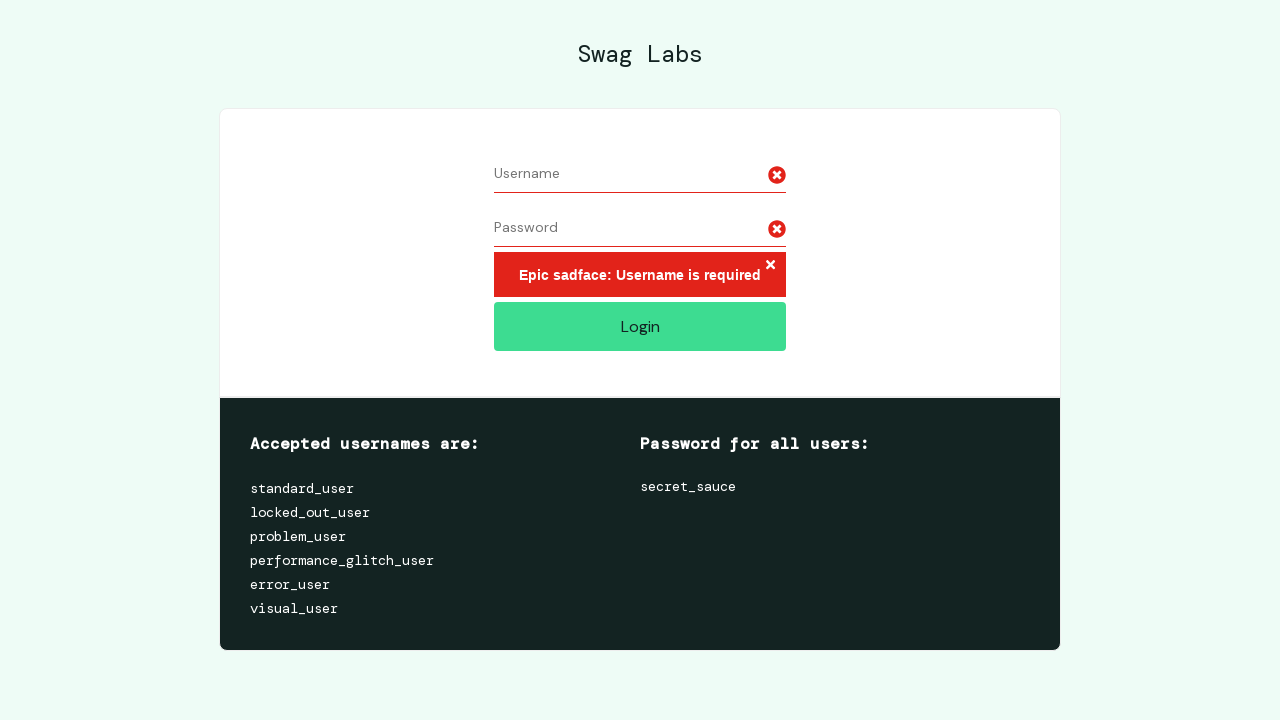

Verified error message 'Epic sadface: Username is required' is displayed
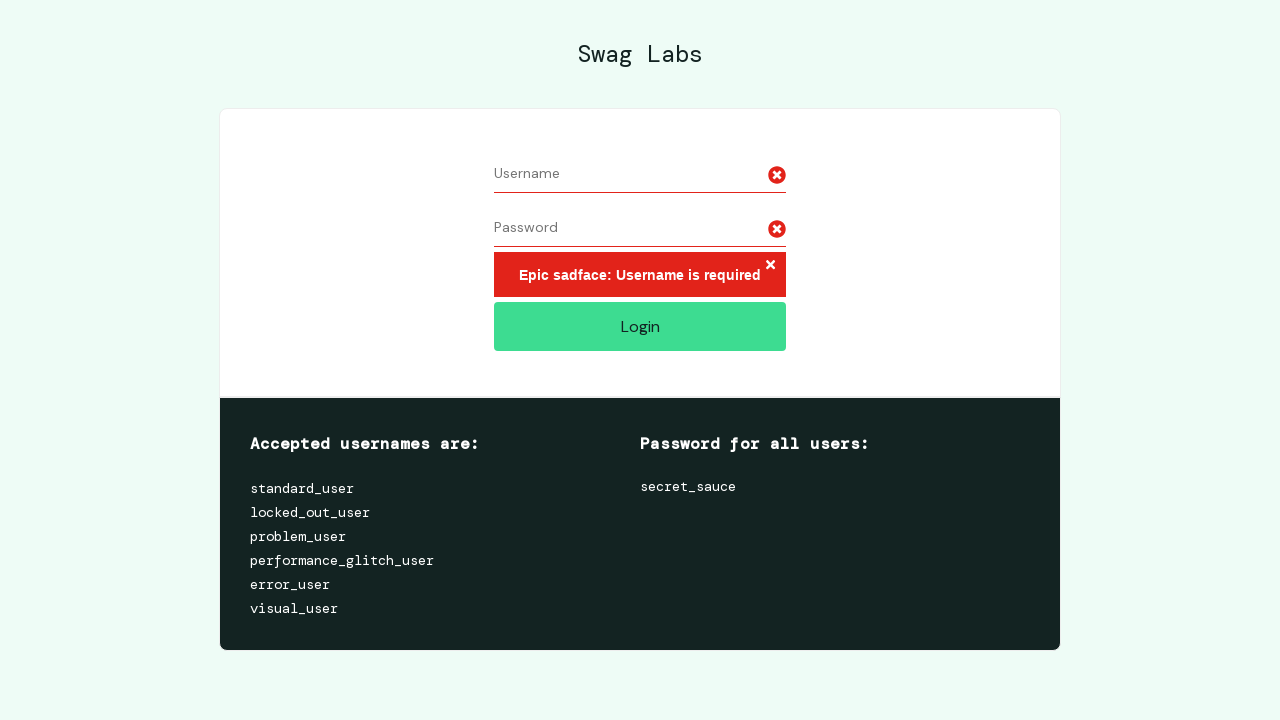

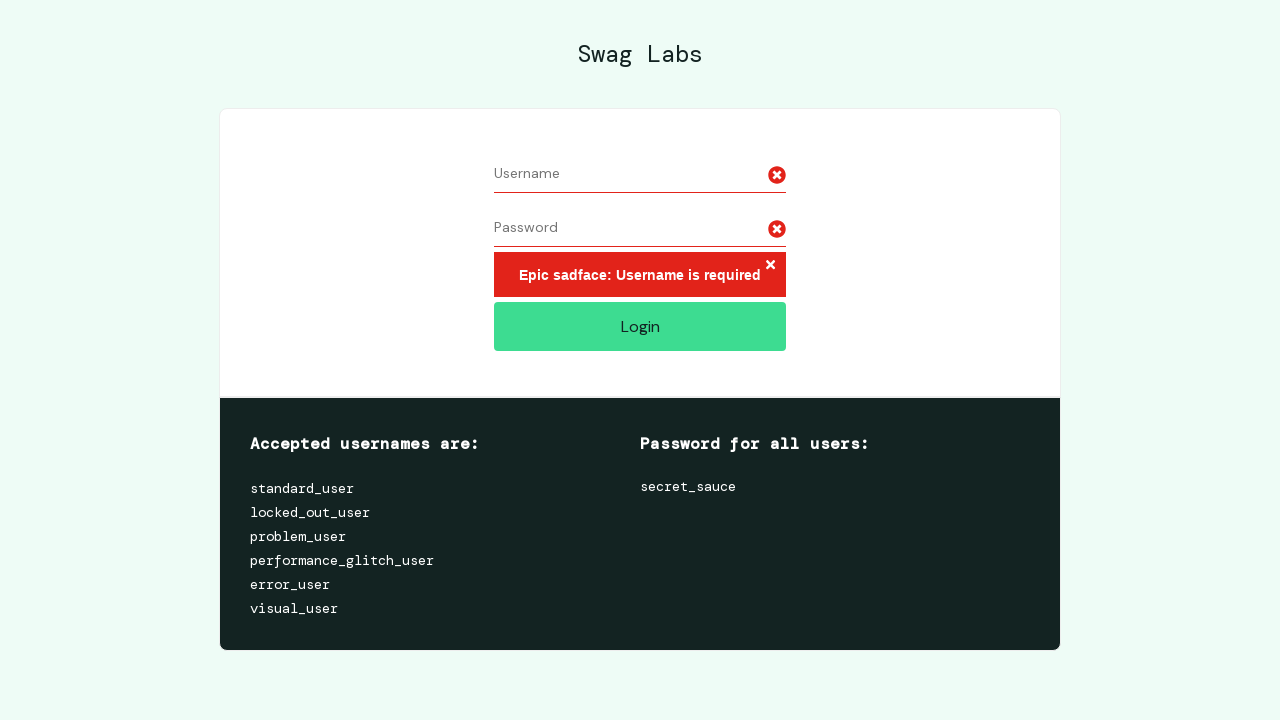